Tests checkbox functionality by finding all checkboxes on the page and clicking on the one with value "Option-2"

Starting URL: https://www.syntaxprojects.com/basic-checkbox-demo.php

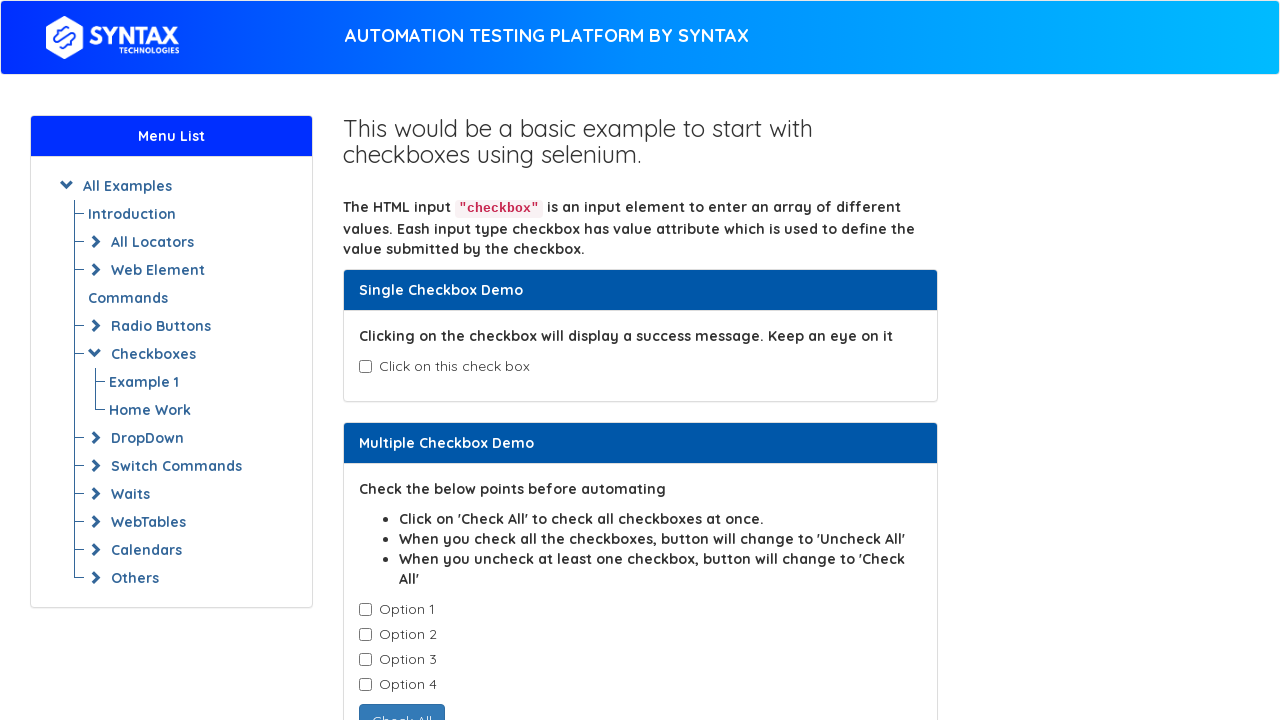

Waited for checkboxes to be present on the page
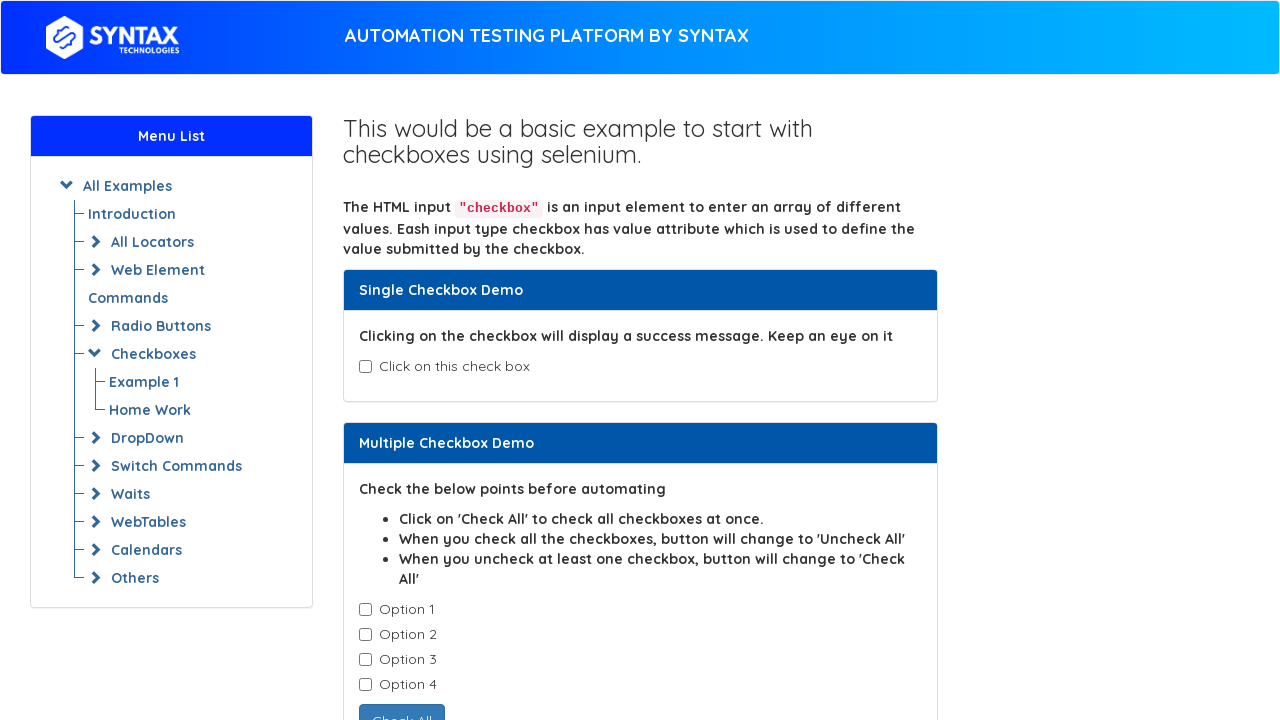

Clicked the checkbox with value 'Option-2' at (365, 635) on input.cb1-element[value='Option-2']
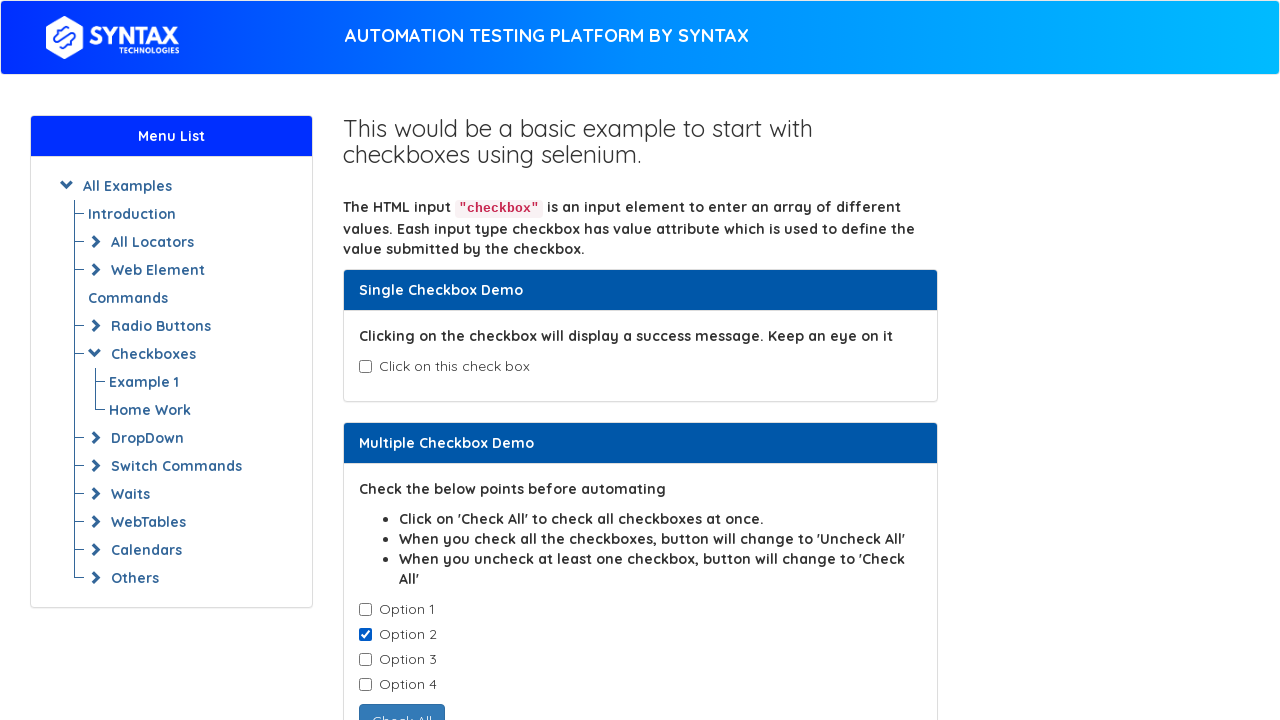

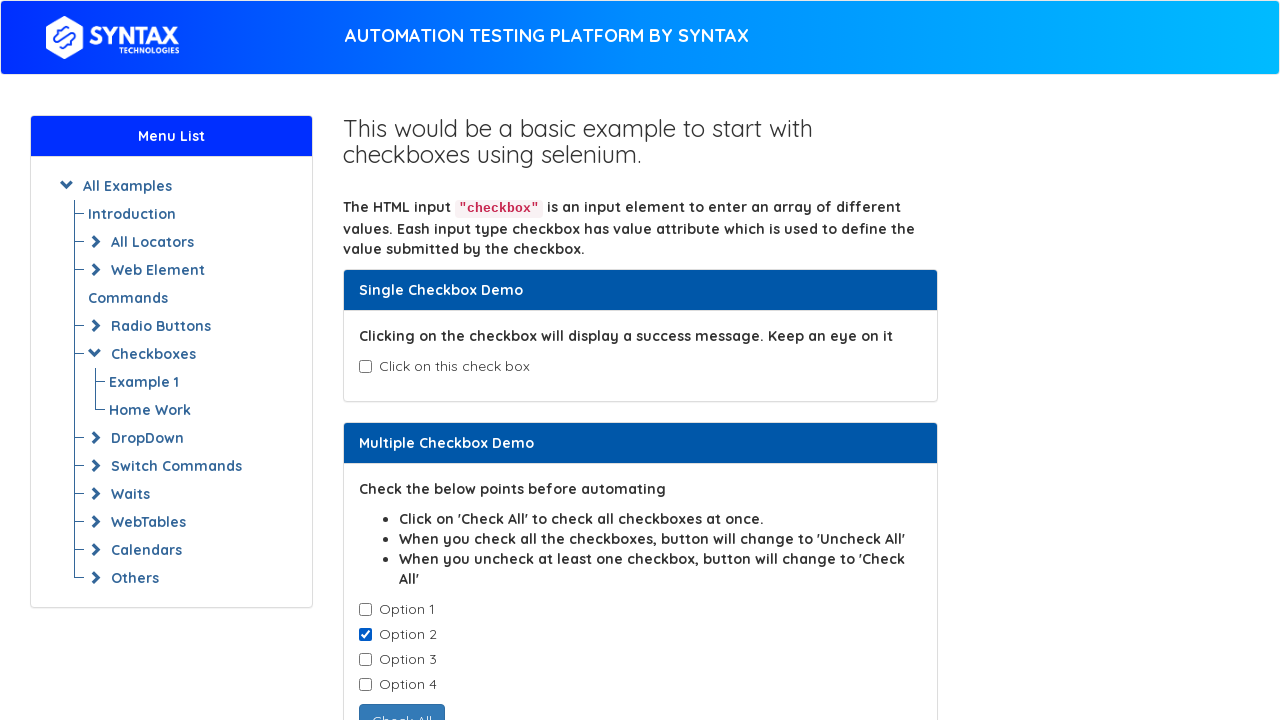